Tests radio button functionality by navigating to a test page and selecting a radio button element by its ID.

Starting URL: http://test.rubywatir.com/radios.php

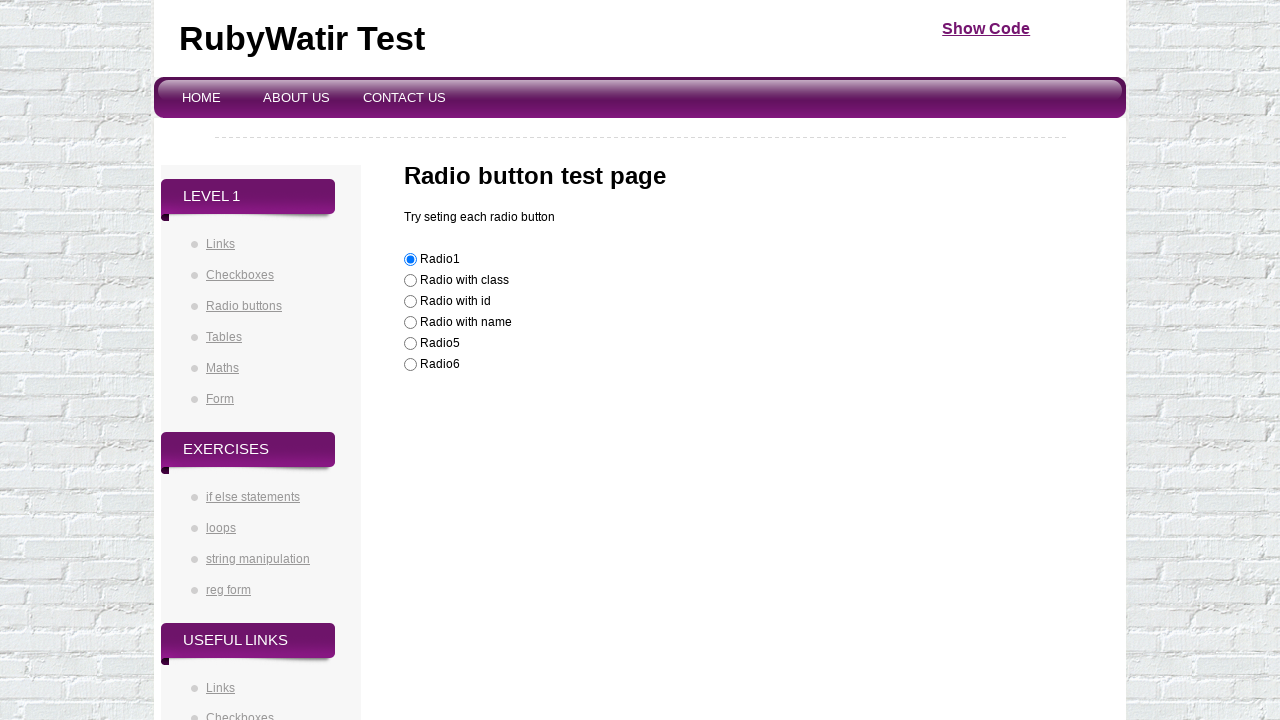

Navigated to radios test page
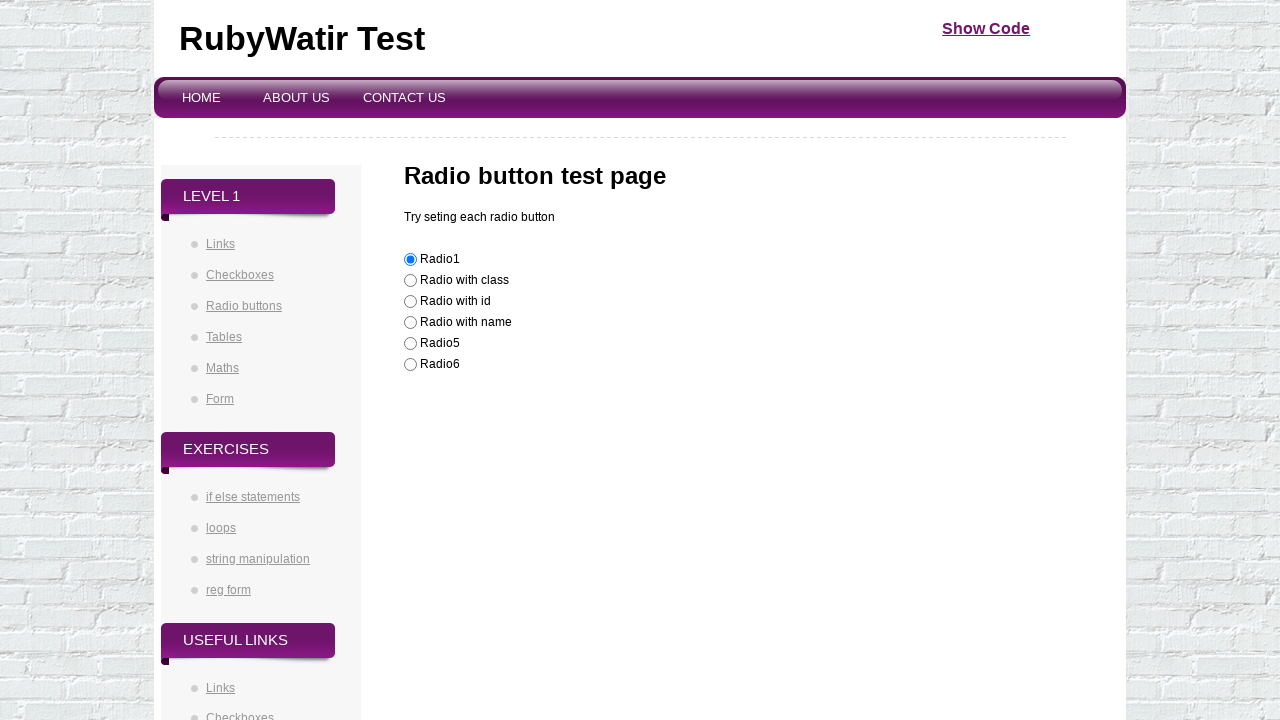

Selected radio button with ID 'radioId' at (410, 302) on input#radioId
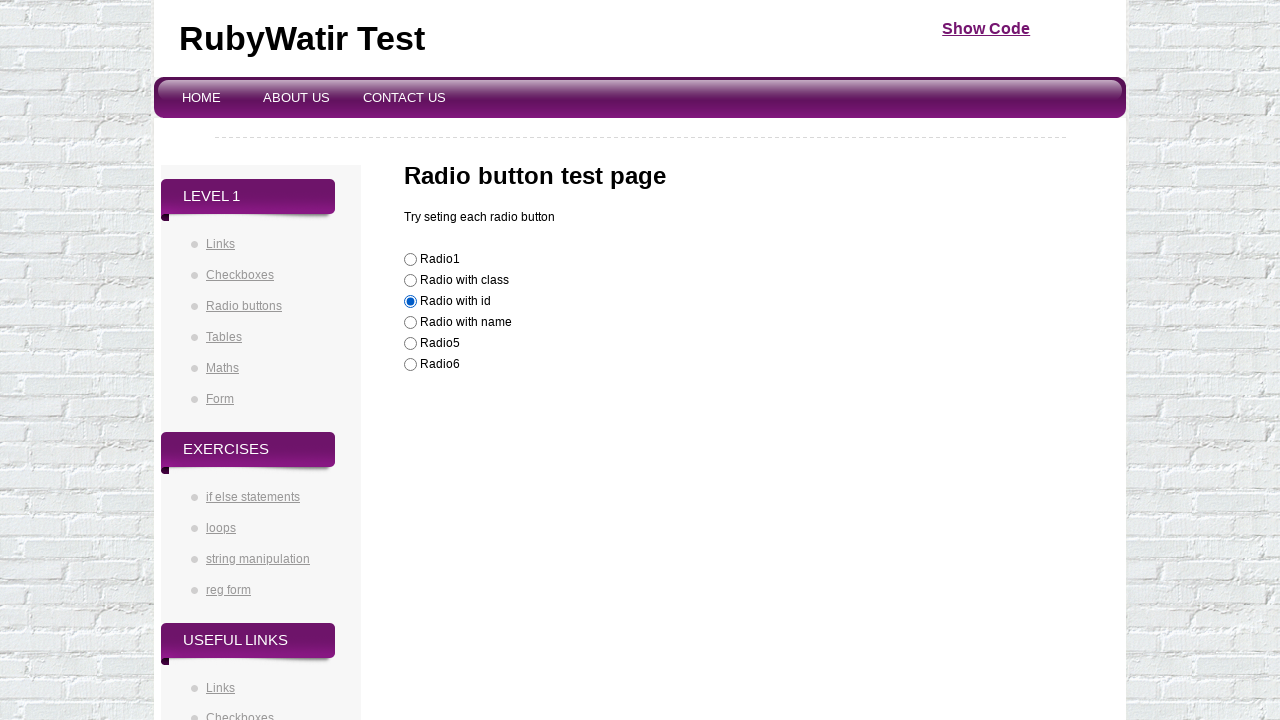

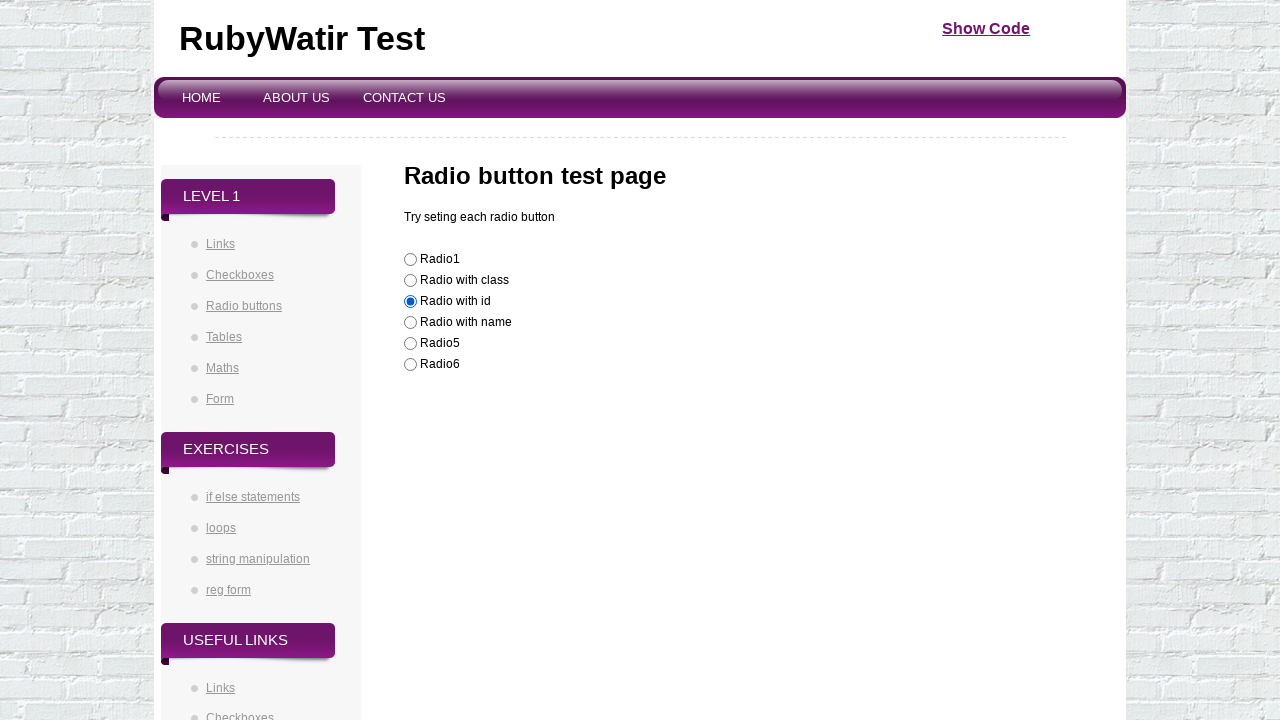